Tests hover functionality by hovering over an image element and verifying the caption text appears with the correct user name.

Starting URL: https://the-internet.herokuapp.com/hovers

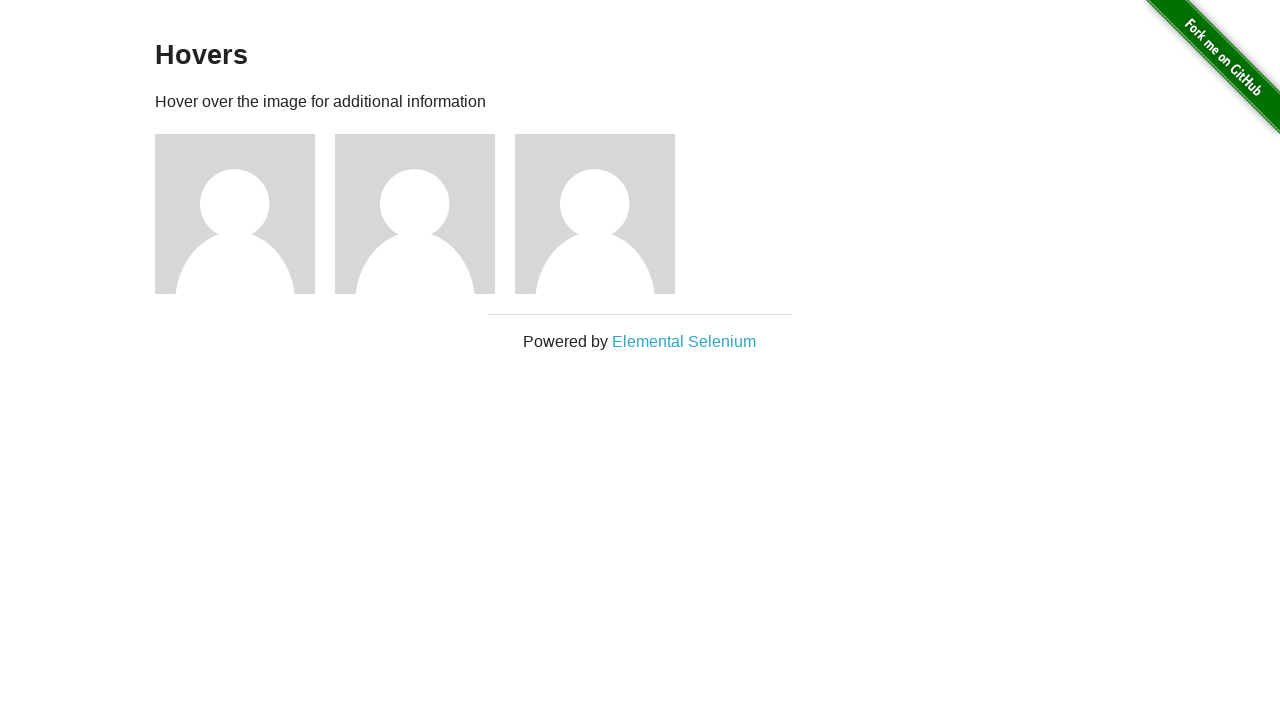

Hovered over the first image element at (245, 214) on .figure >> nth=0
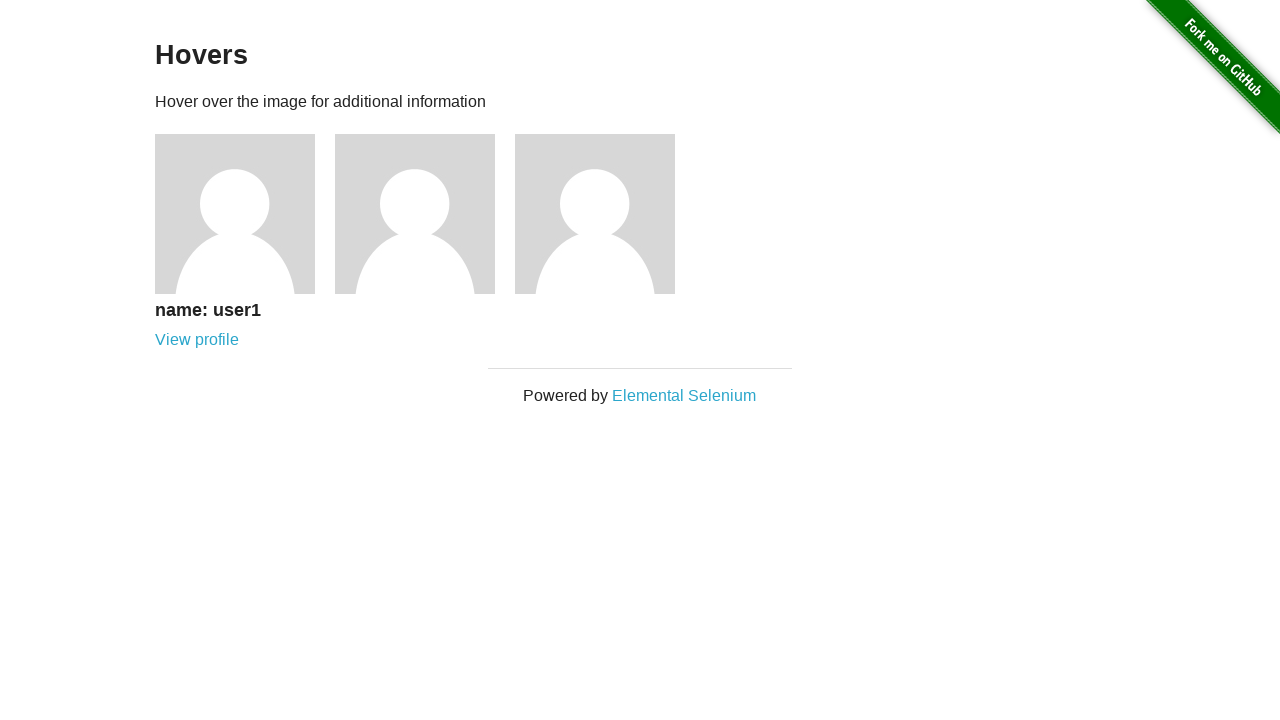

Caption text with 'name: user1' appeared after hovering
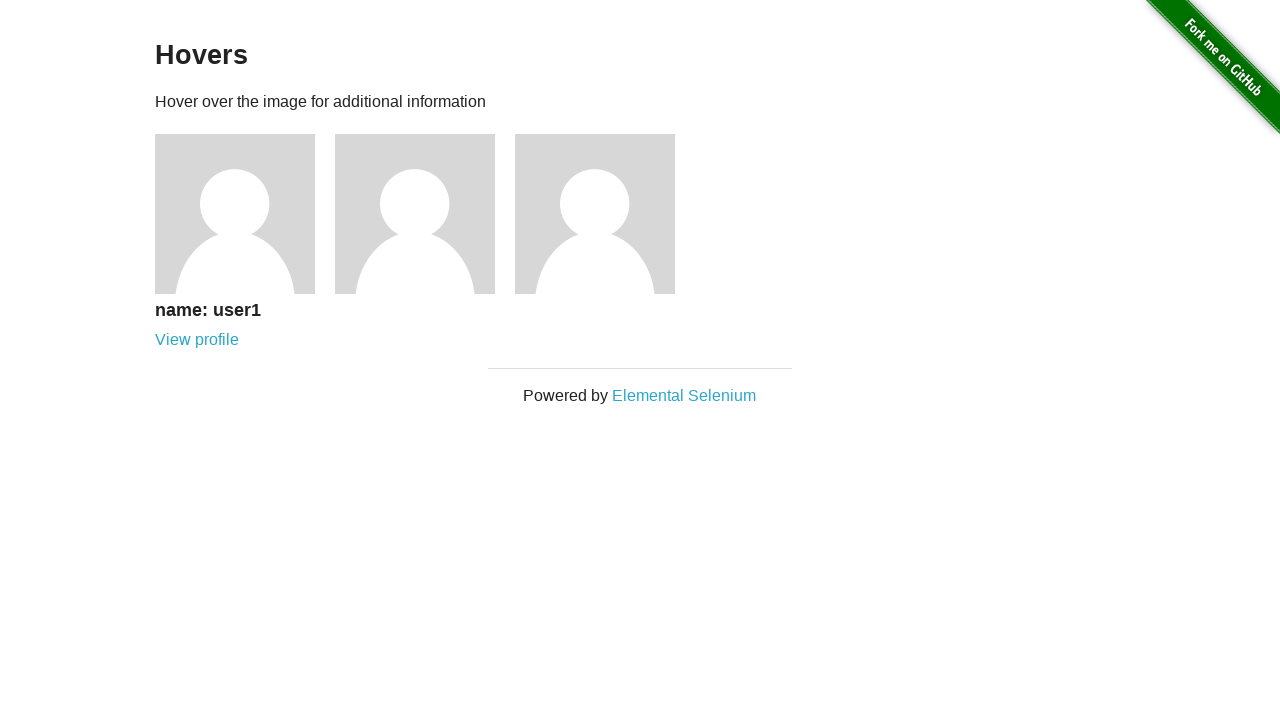

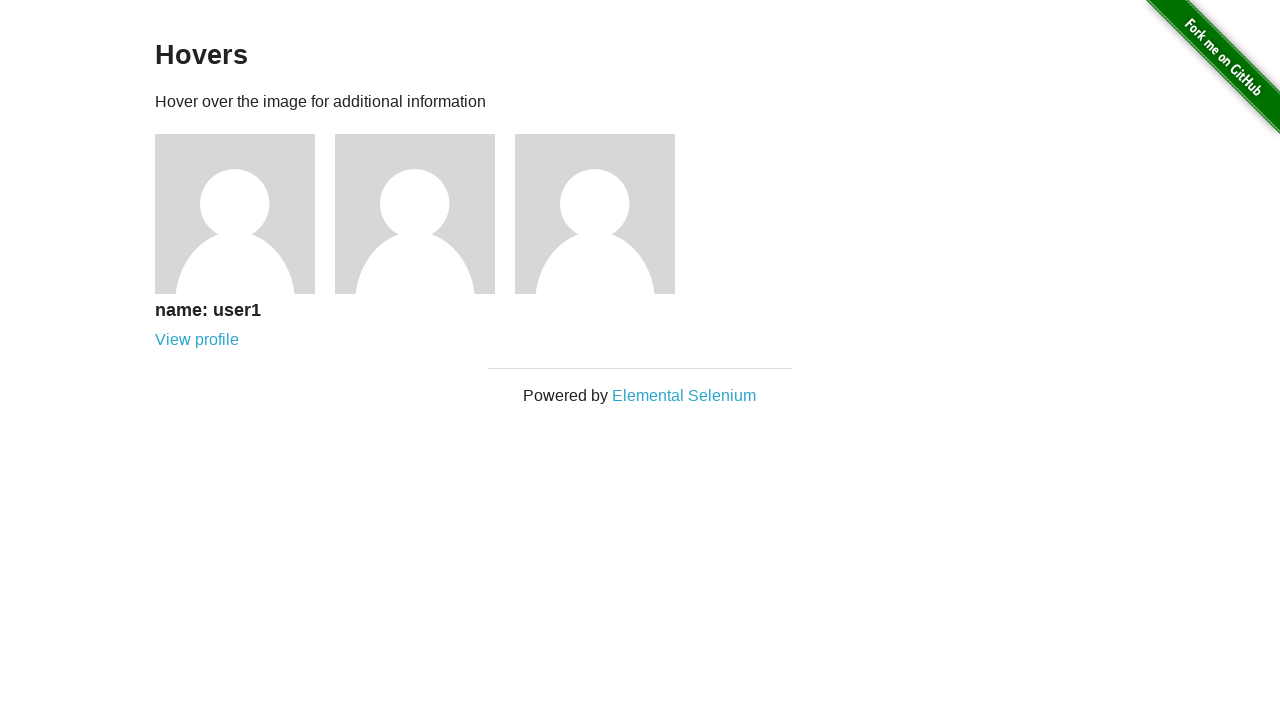